Tests dropdown selection functionality on a contact sales form by selecting a country from a dropdown using different selection methods (by value and by index)

Starting URL: https://www.orangehrm.com/en/contact-sales/

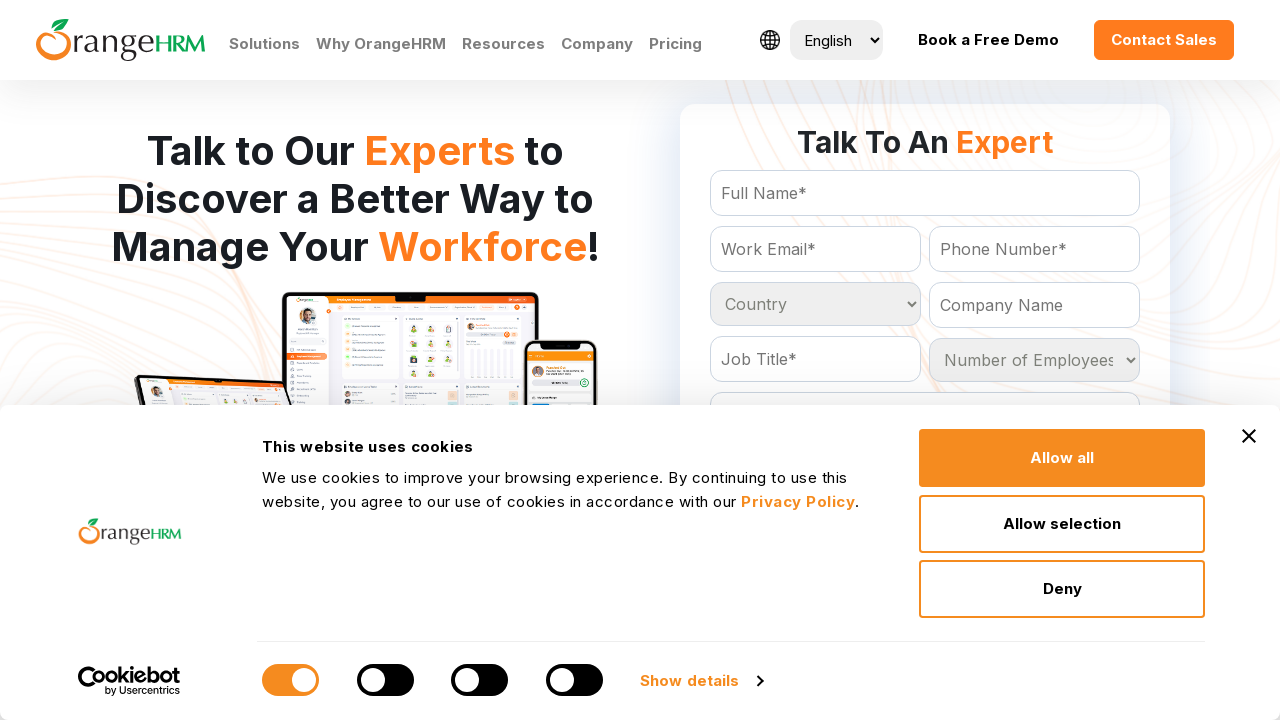

Country dropdown element is visible and ready
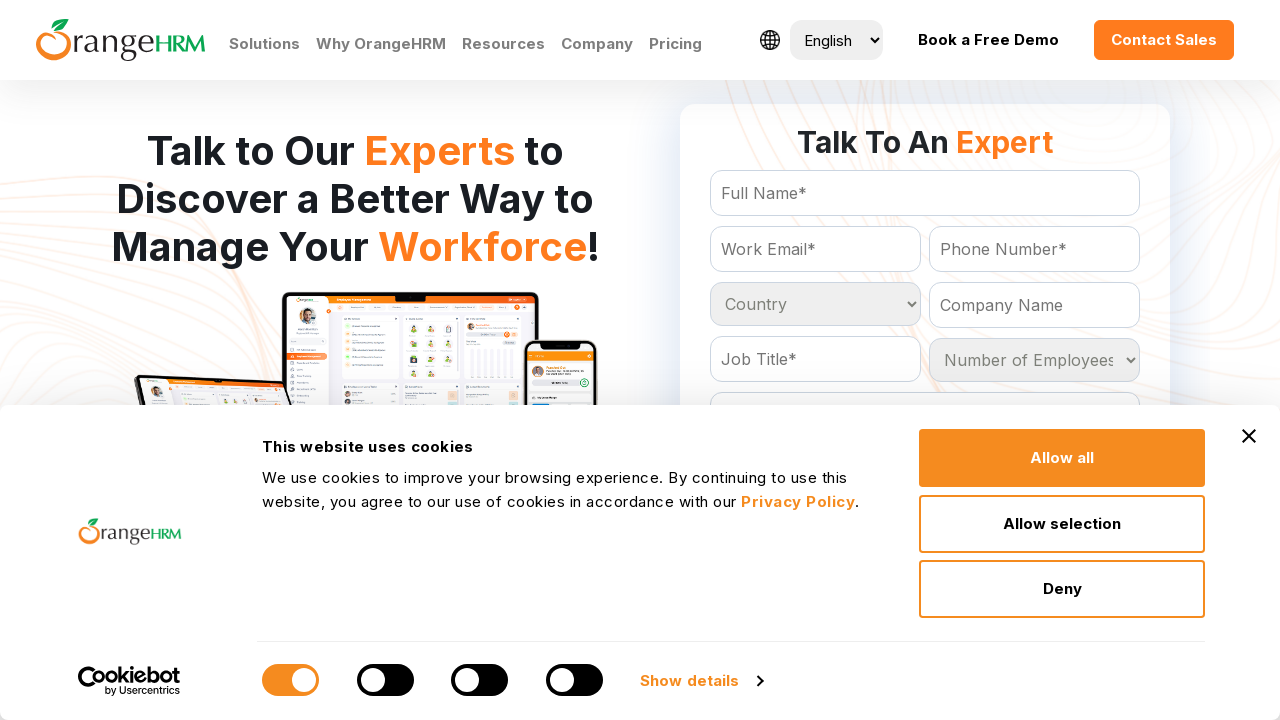

Selected 'Angola' from country dropdown by value on #Form_getForm_Country
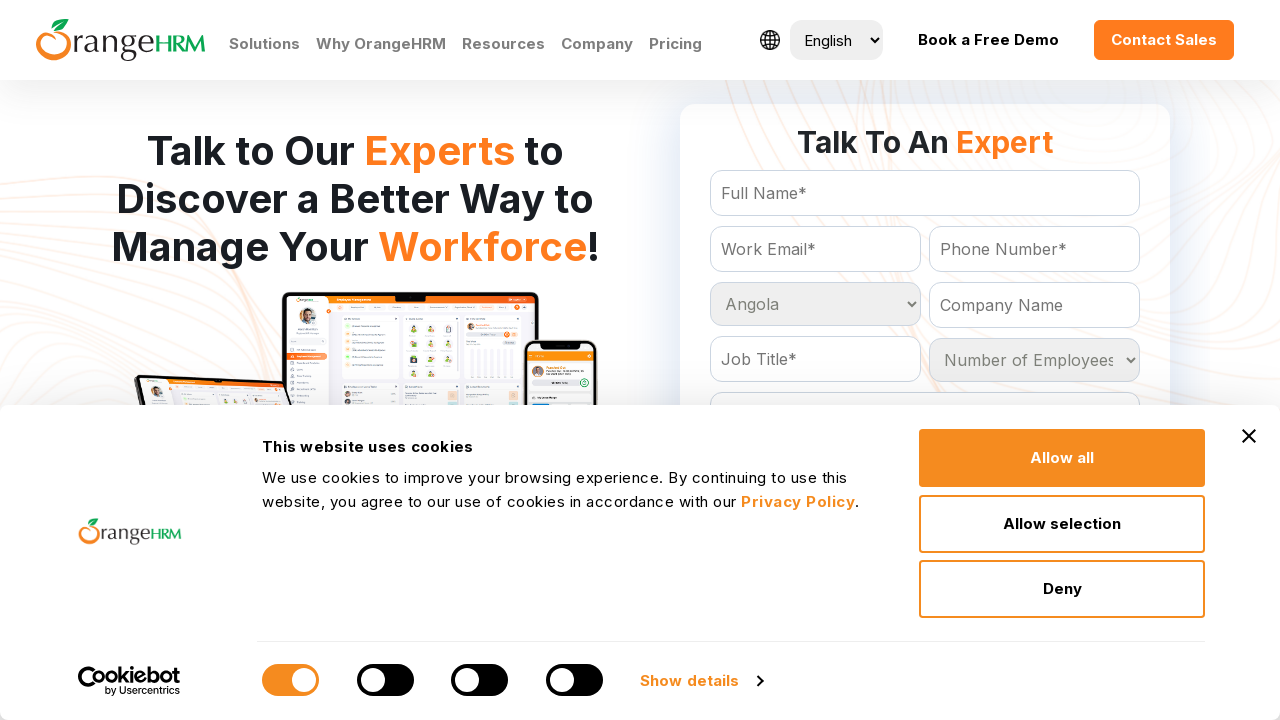

Selected country dropdown option at index 1 on #Form_getForm_Country
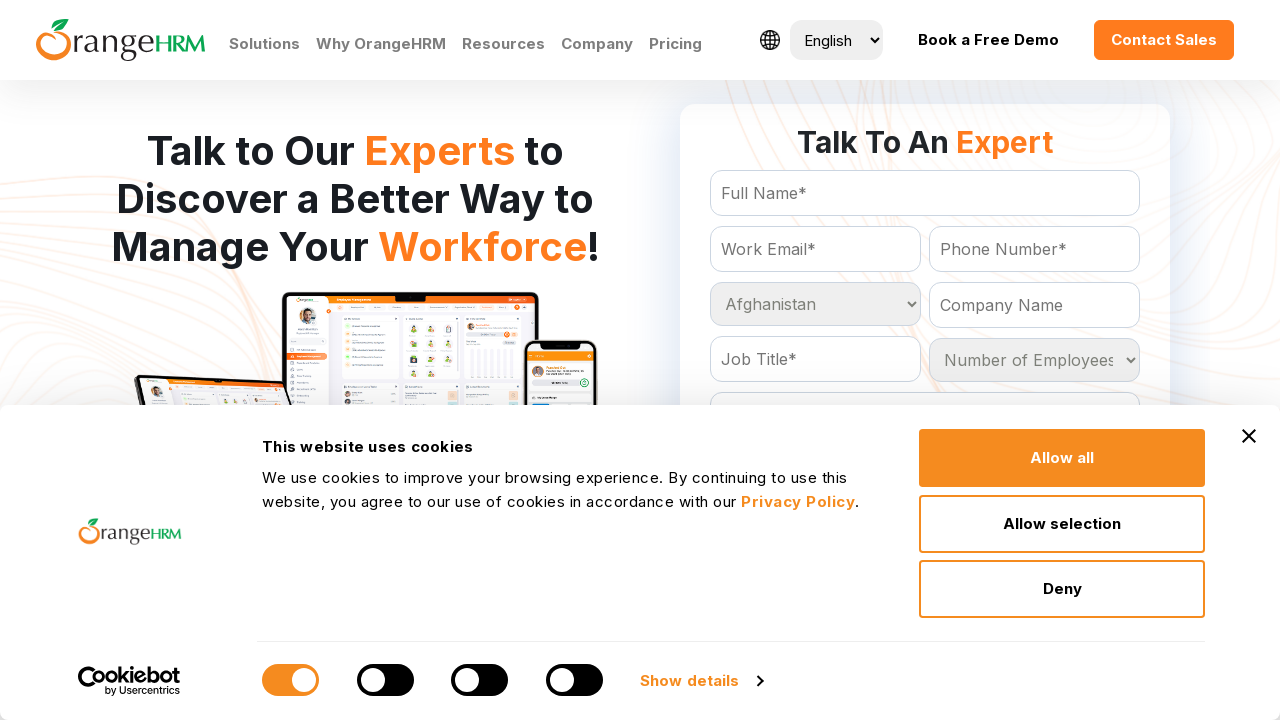

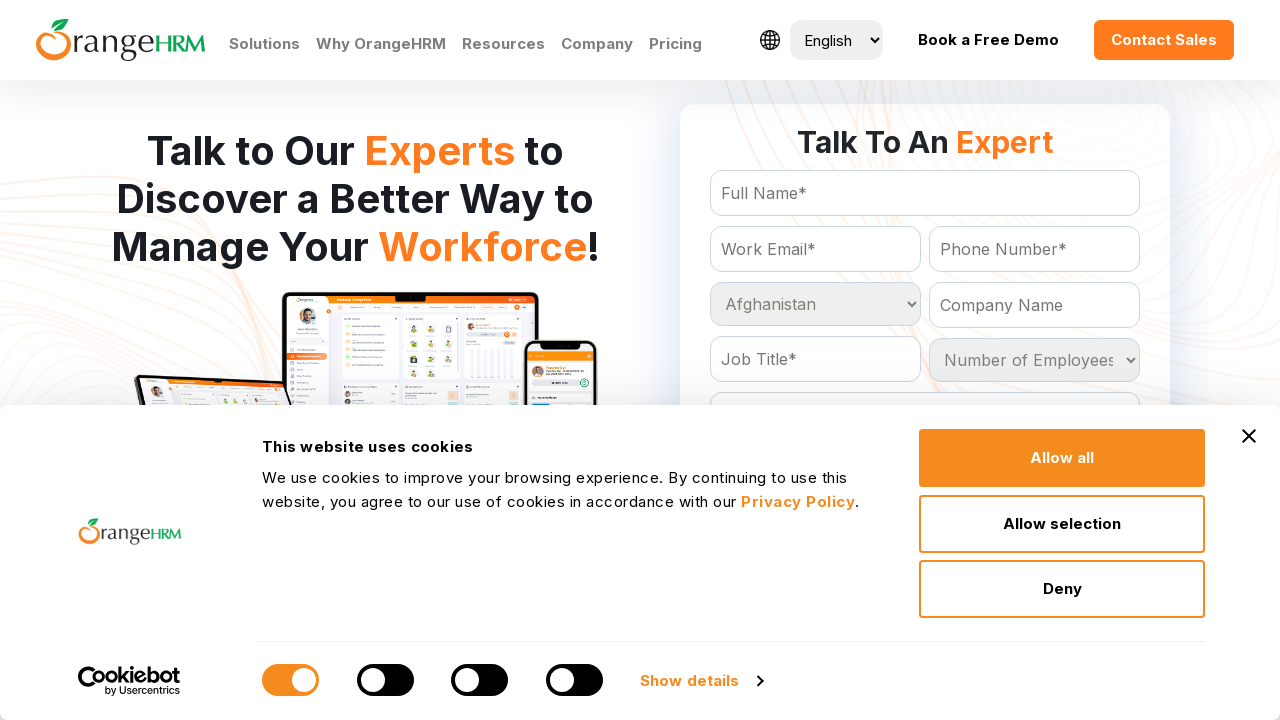